Tests browser navigation commands by navigating between two pages, using back/forward buttons, and refreshing the page

Starting URL: https://demo.nopcommerce.com/

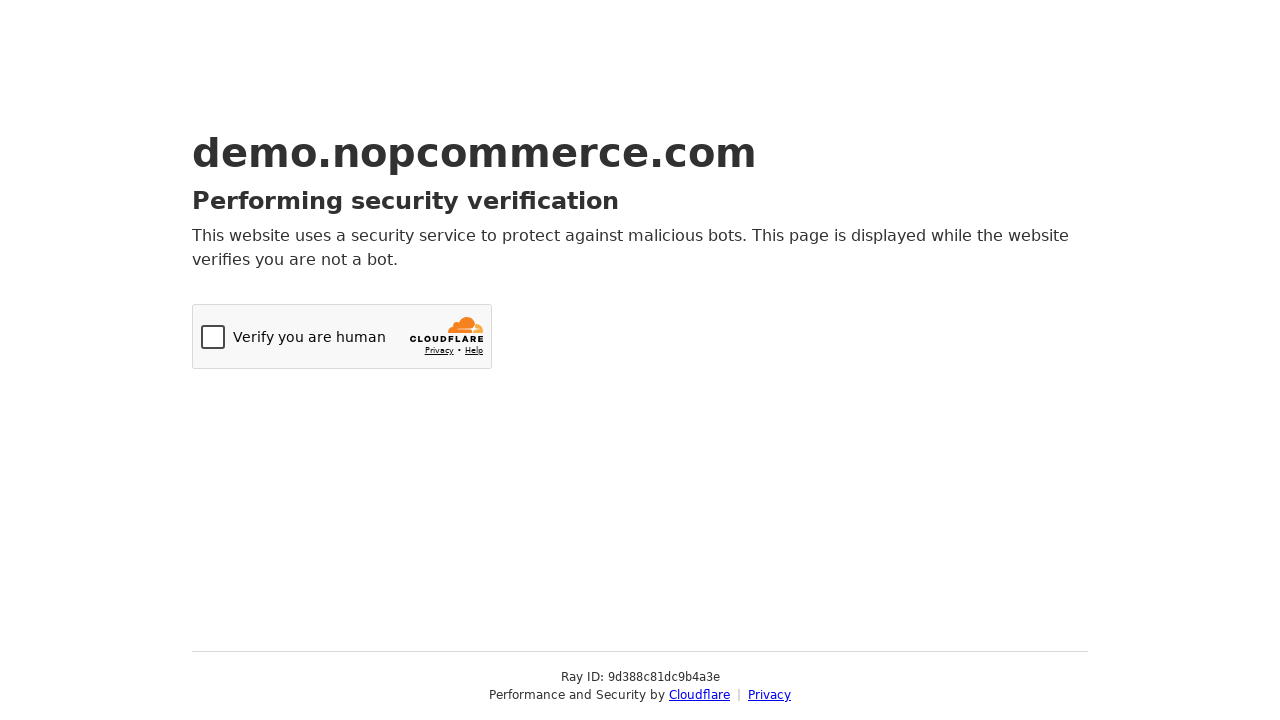

Navigated to OrangeHRM login page
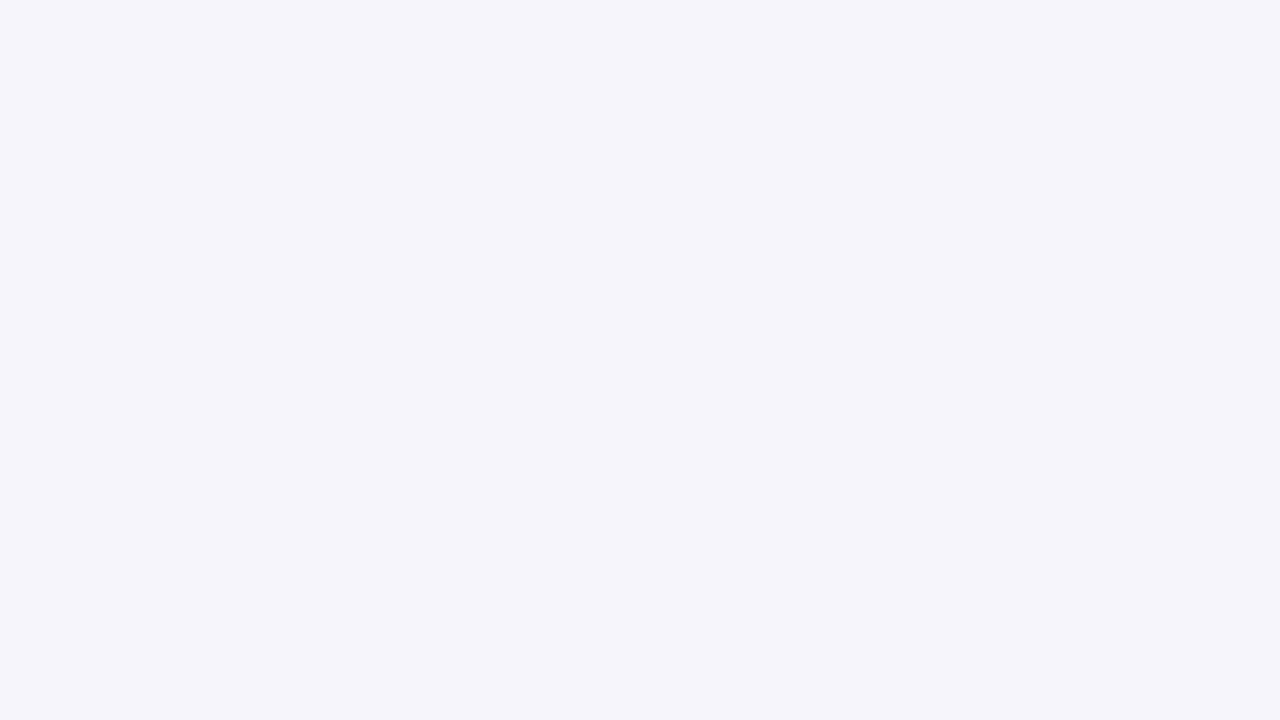

Navigated back to previous page (nopcommerce home)
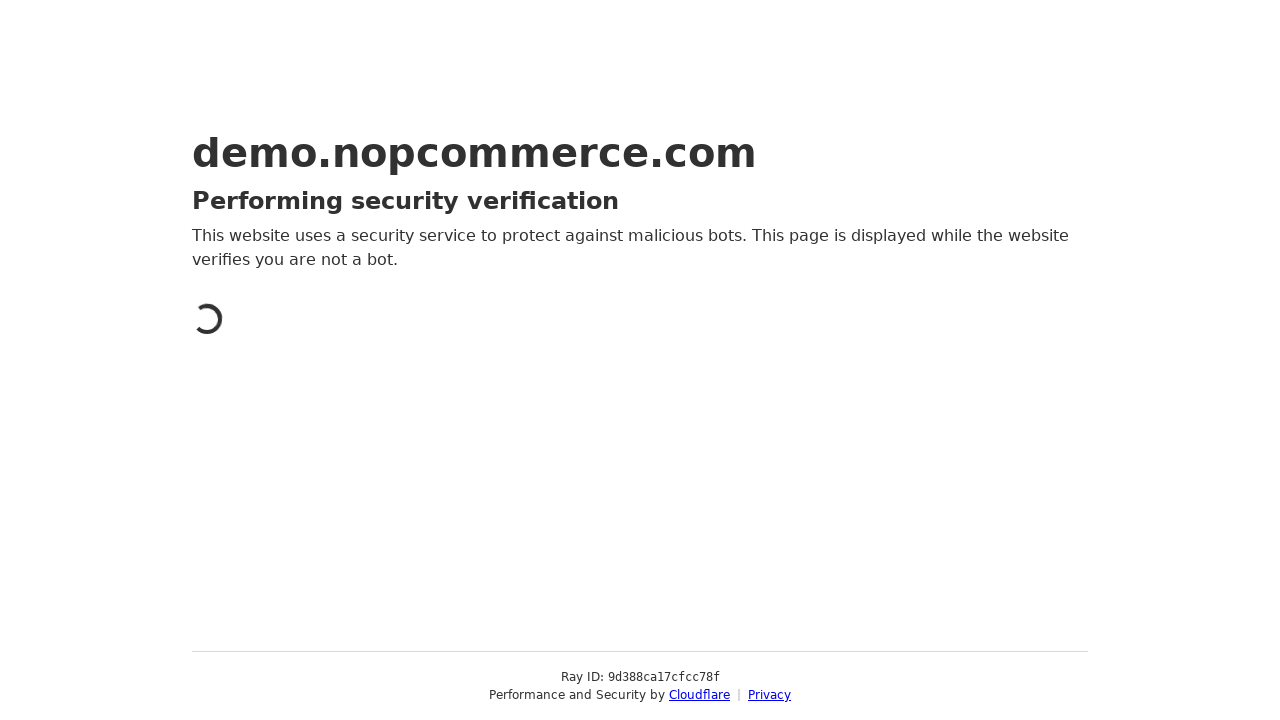

Navigated forward to OrangeHRM login page
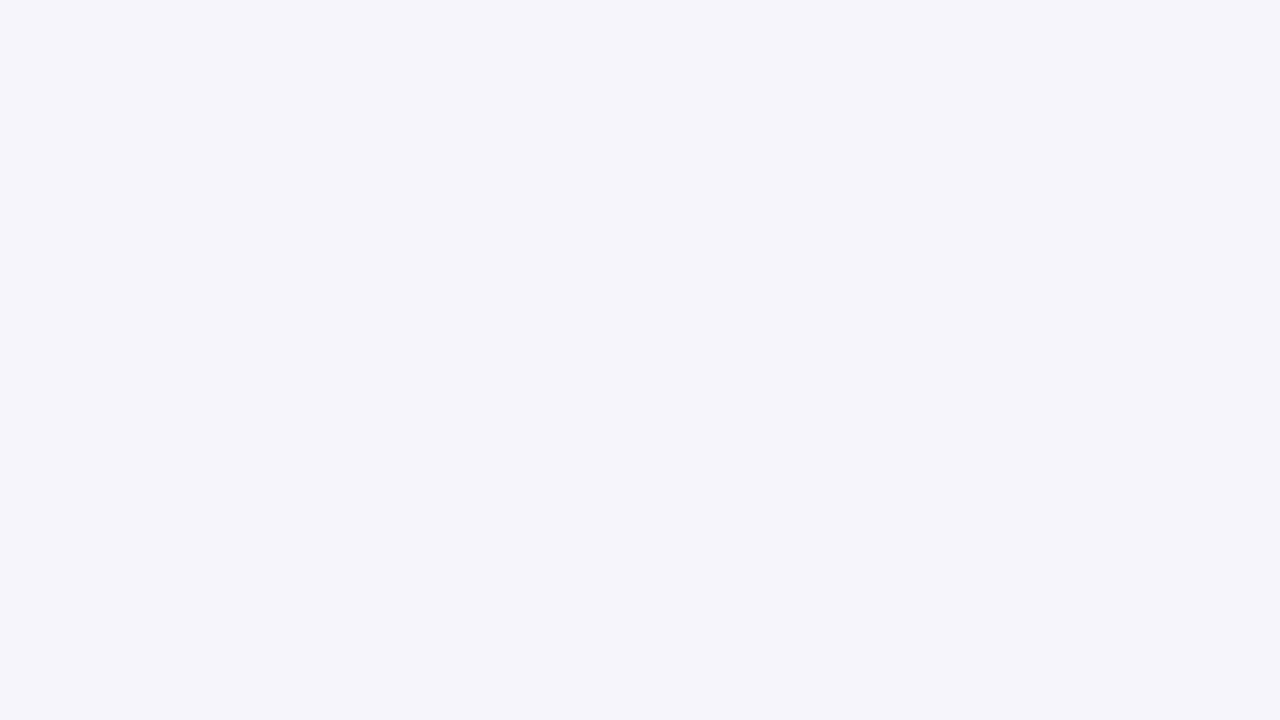

Refreshed the current page
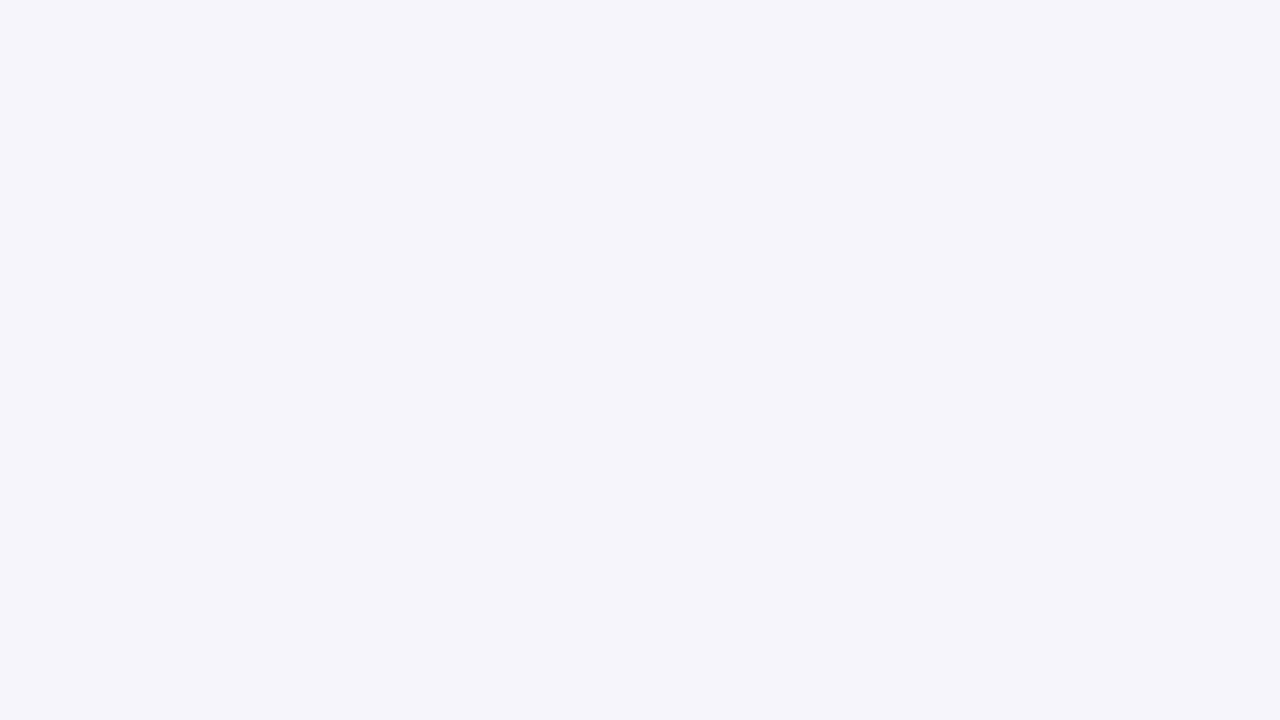

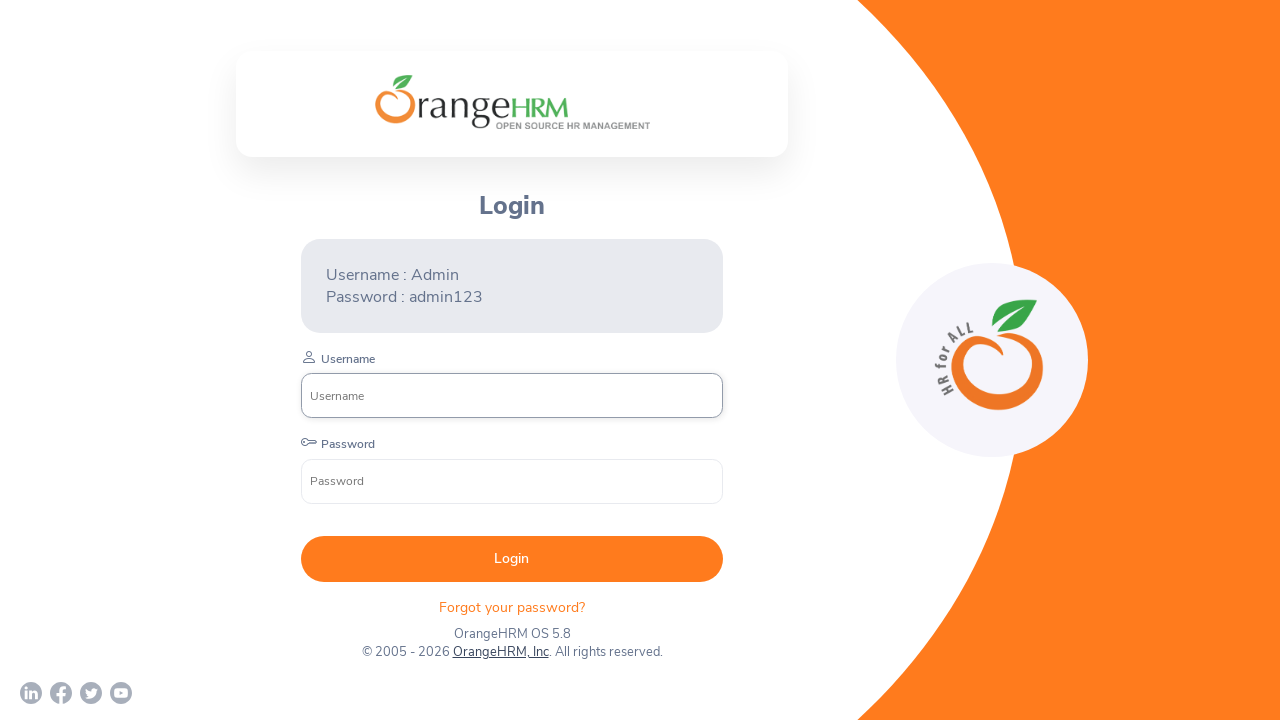